Tests login form behavior when attempting to login with invalid username credentials (empty, short, with spaces), verifying the login form remains visible after failed attempt.

Starting URL: https://anatoly-karpovich.github.io/demo-login-form/

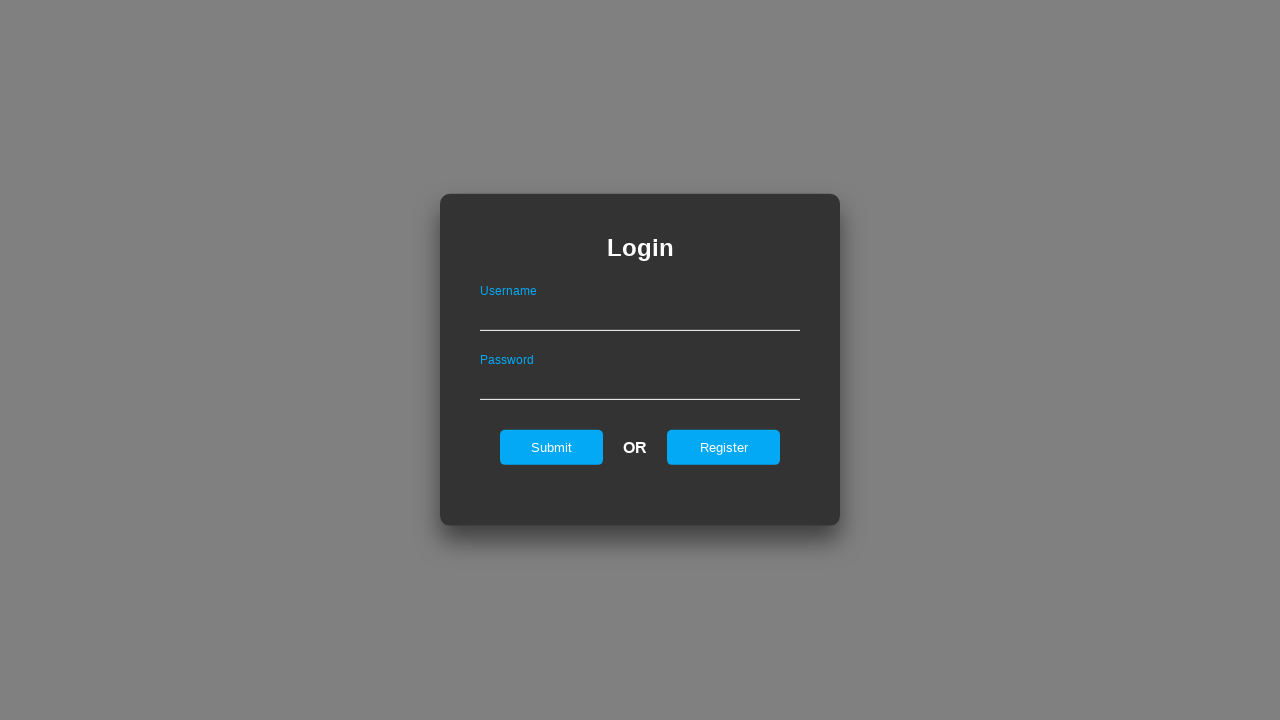

Filled username field with invalid value containing leading space on #userName
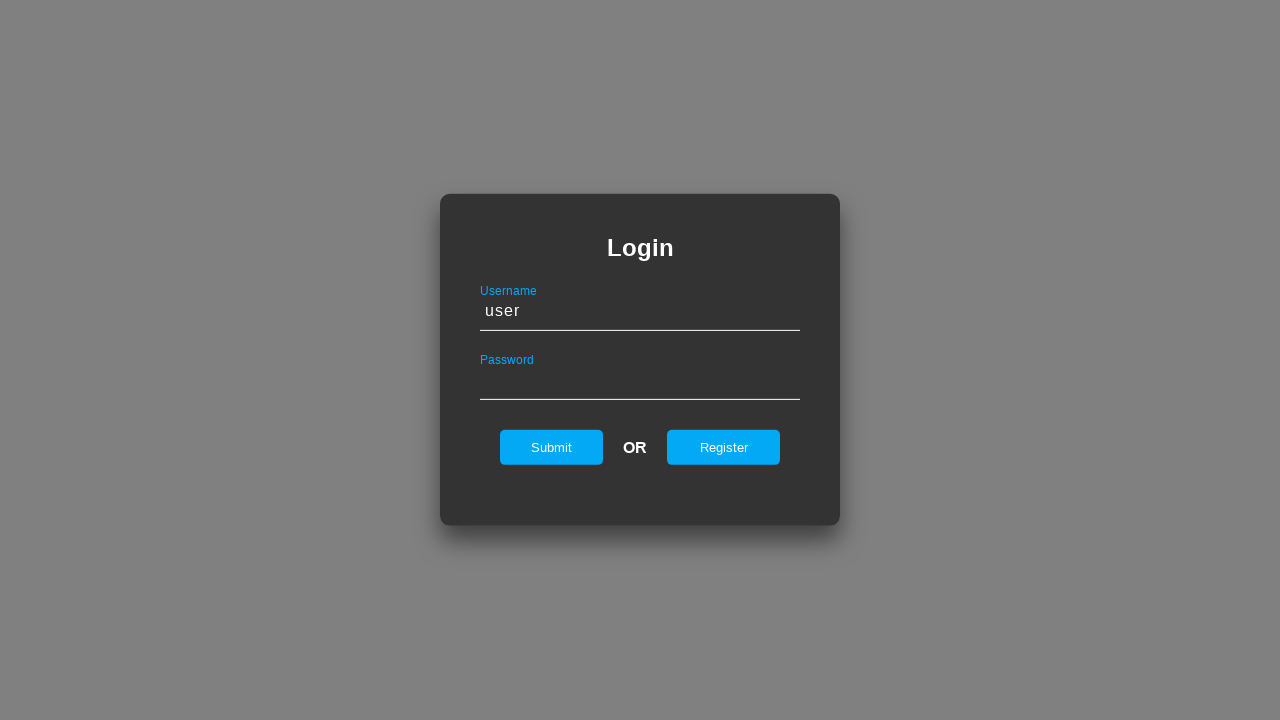

Filled password field with valid password on #password
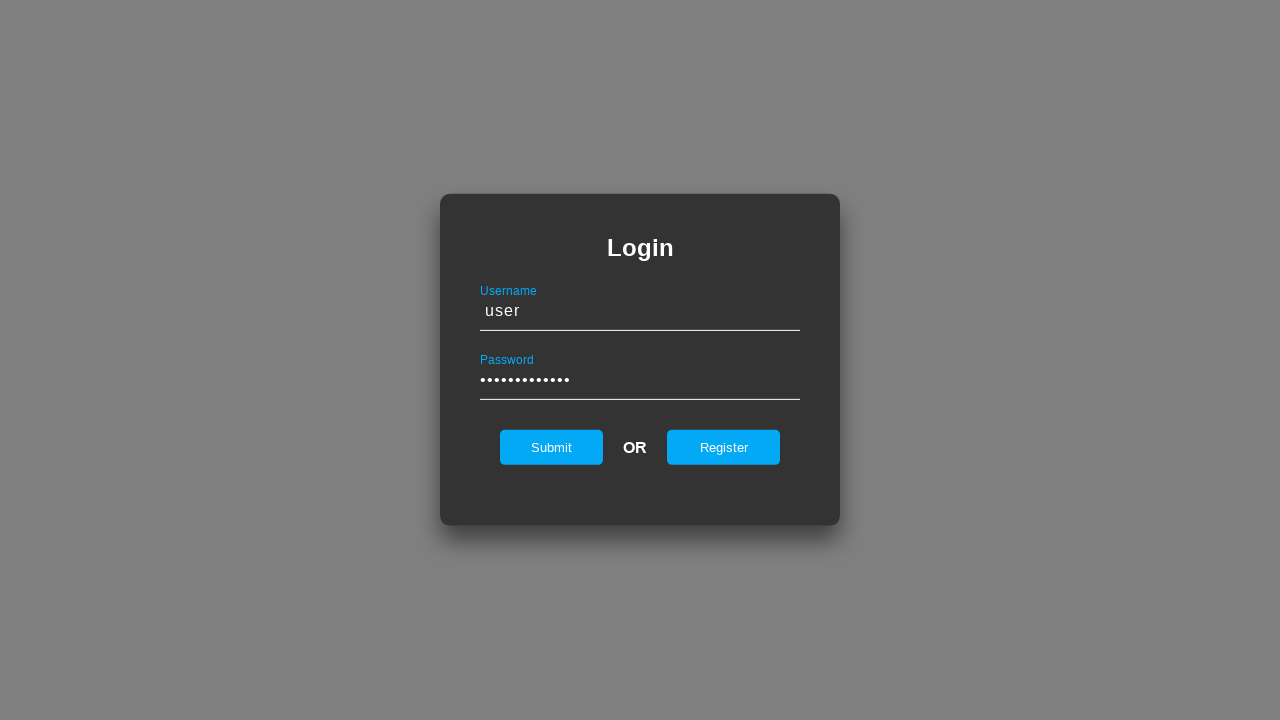

Clicked submit button to attempt login with invalid username at (552, 447) on #submit
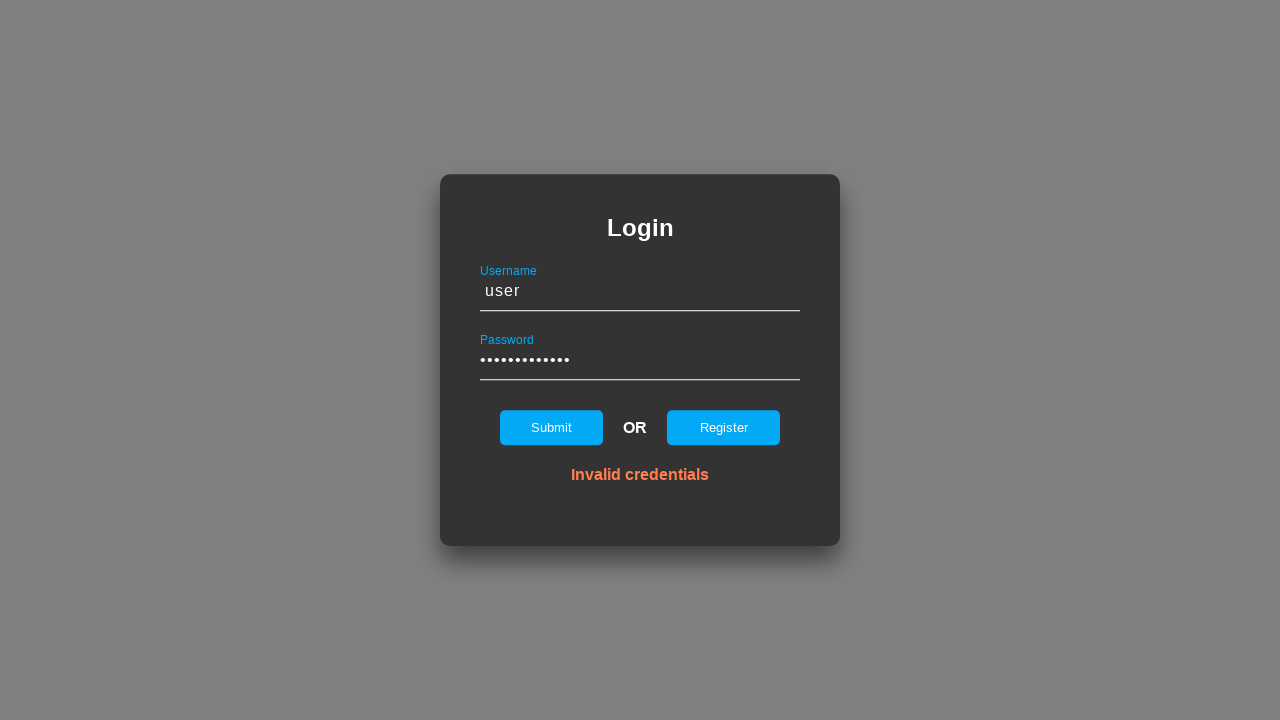

Login form remained visible after failed login attempt with invalid username
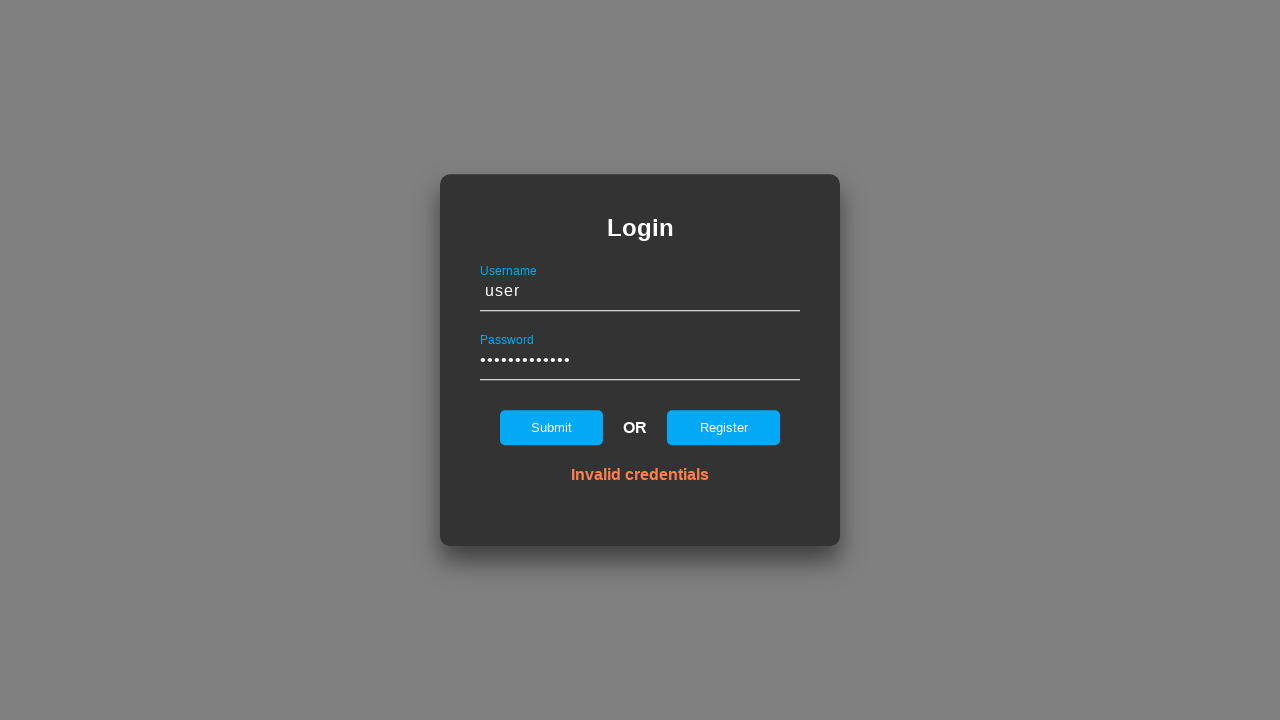

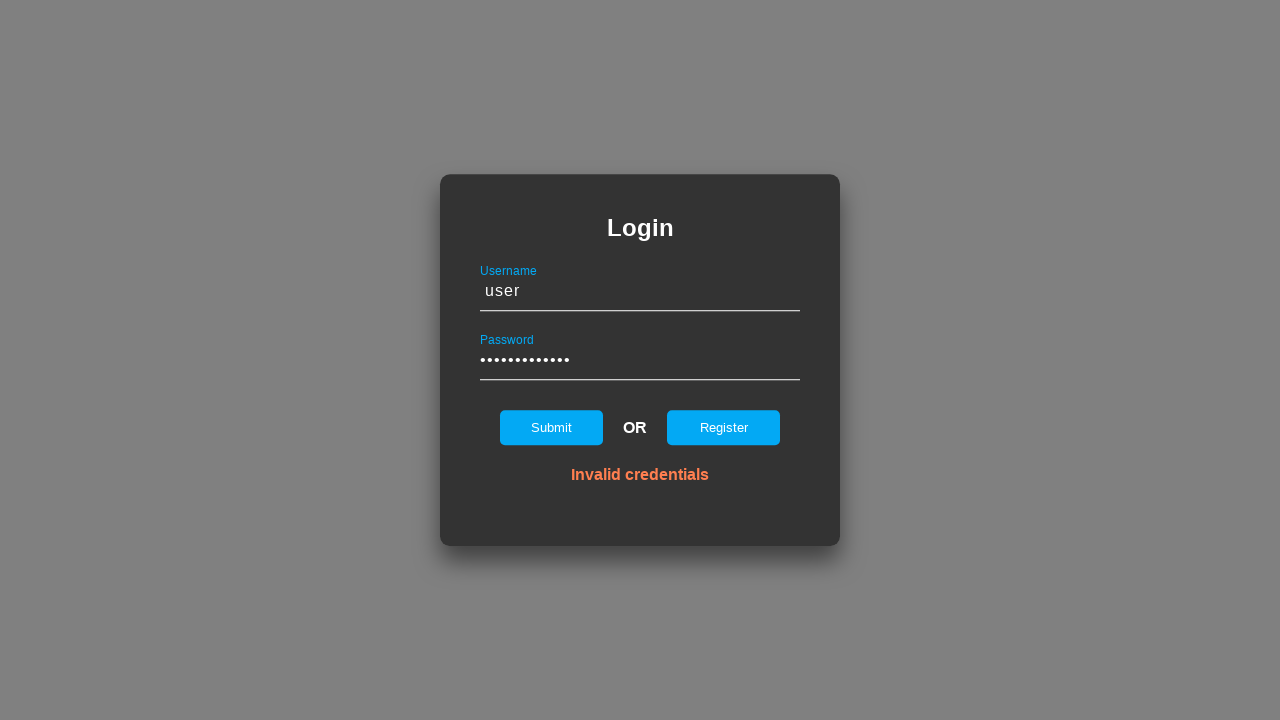